Tests JavaScript alert handling by clicking a button to trigger an alert, accepting the alert, and verifying the result message on the page.

Starting URL: http://the-internet.herokuapp.com/javascript_alerts

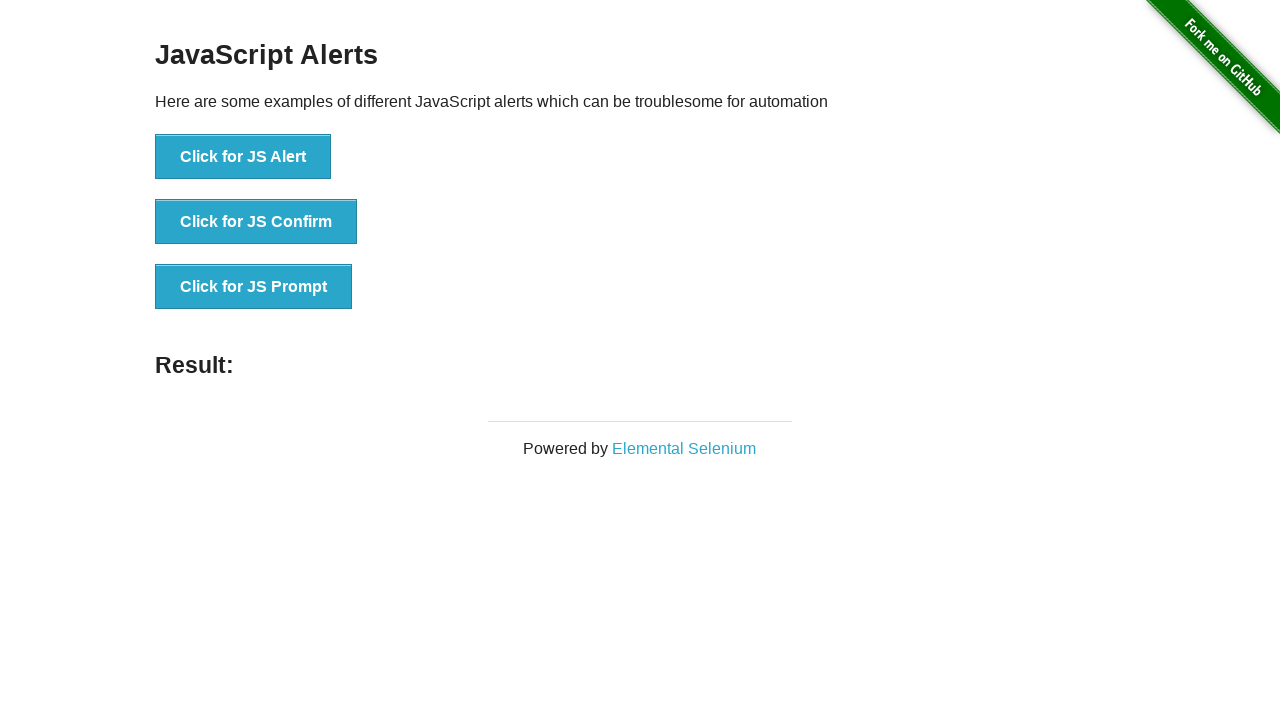

Set up dialog handler to automatically accept alerts
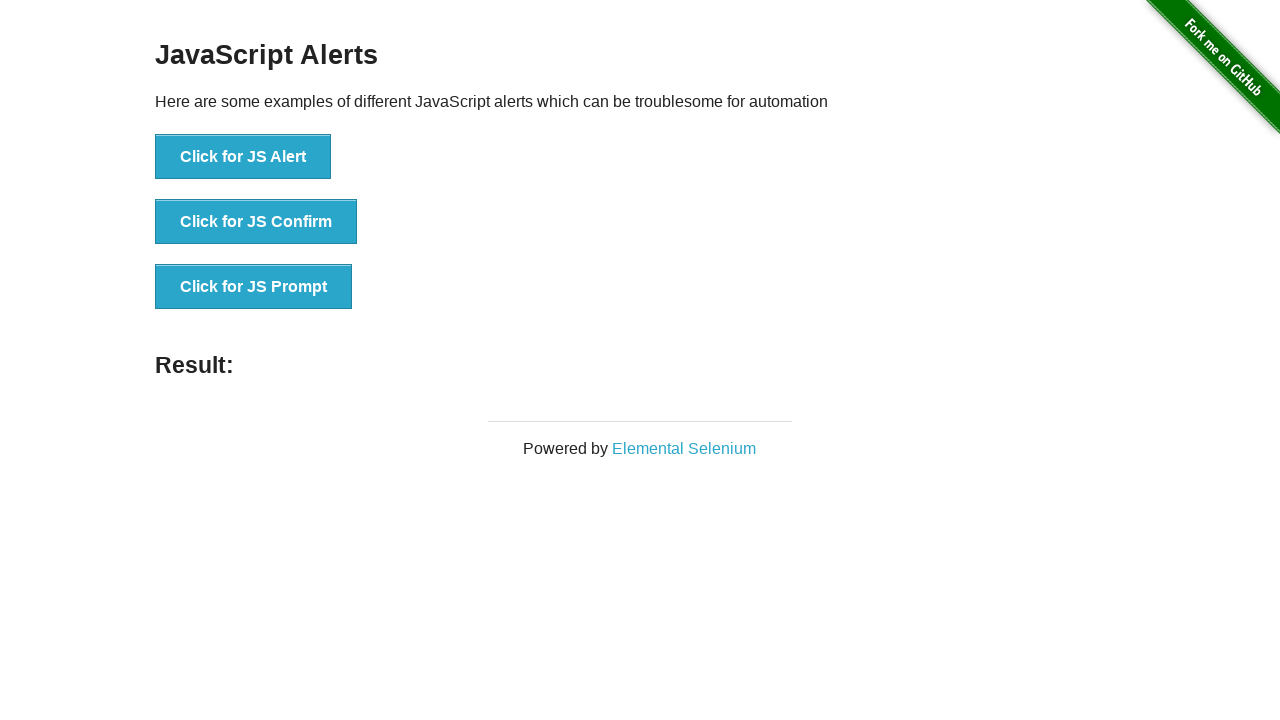

Clicked the first button to trigger JavaScript alert at (243, 157) on ul > li:nth-child(1) > button
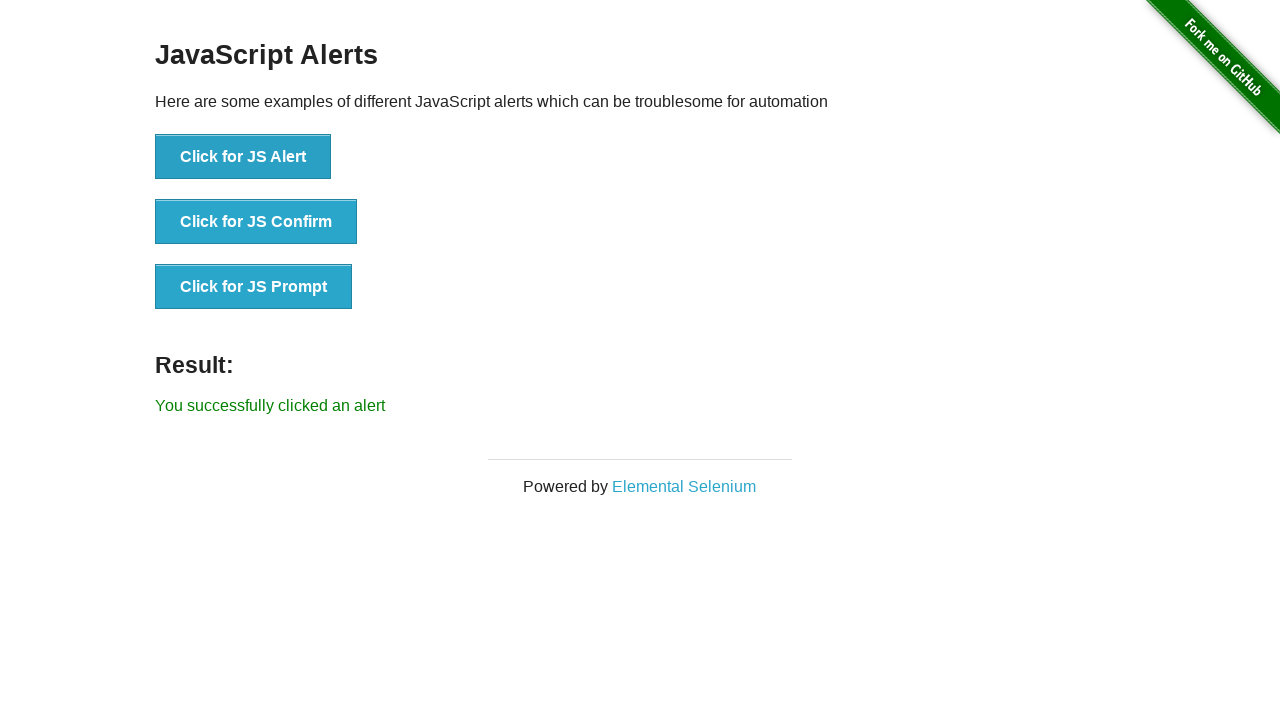

Waited for result message to appear
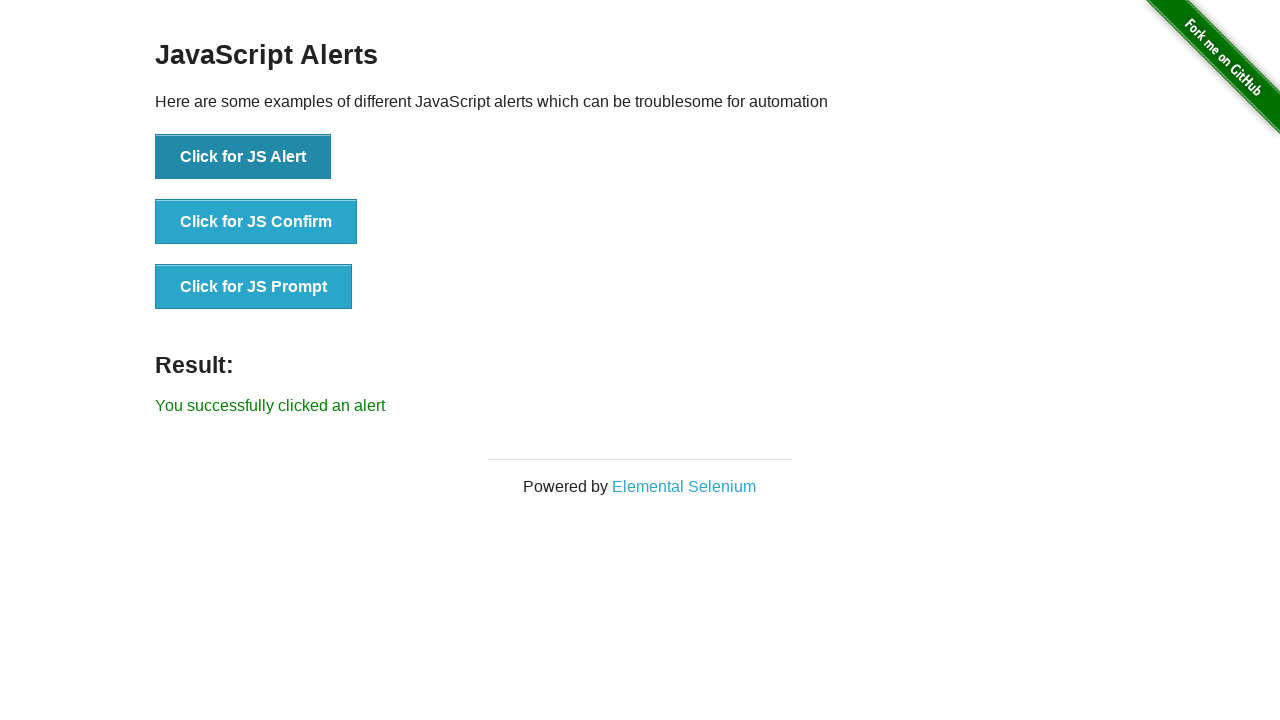

Retrieved result text content
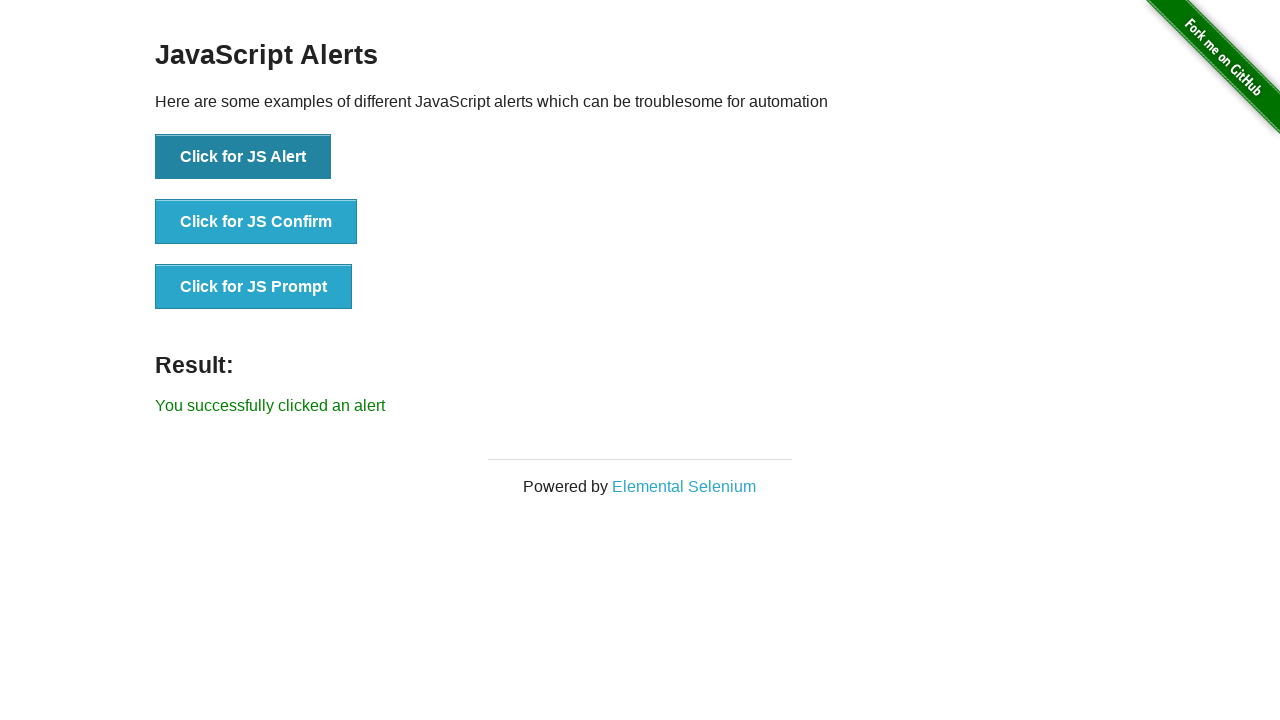

Verified result text equals 'You successfully clicked an alert'
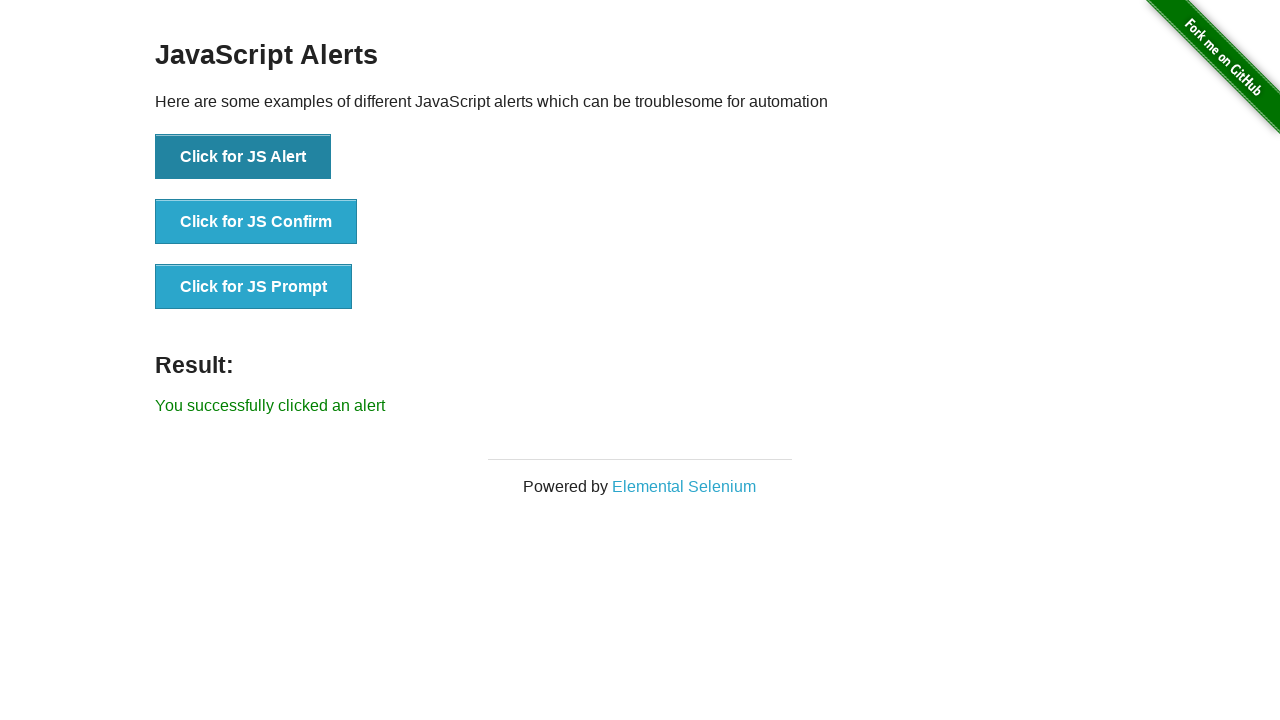

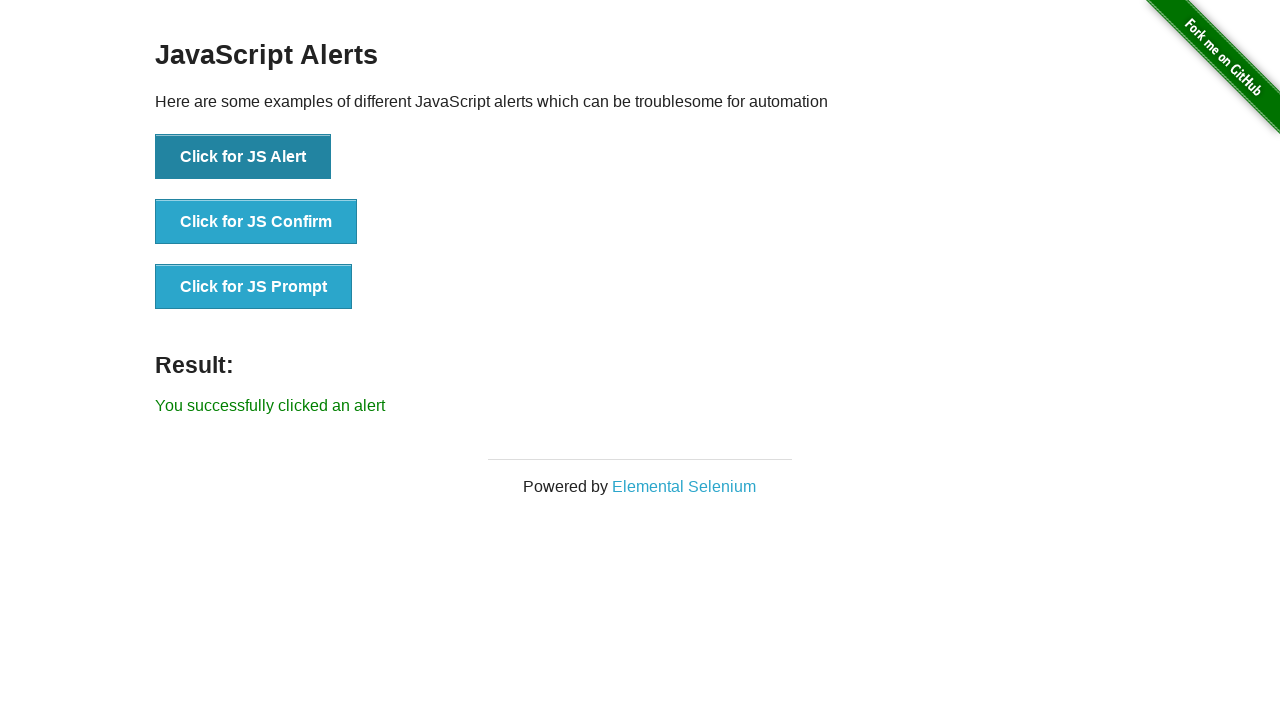